Tests an e-commerce flow by adding multiple items to cart, proceeding to checkout, and applying a promo code

Starting URL: https://rahulshettyacademy.com/seleniumPractise/#/

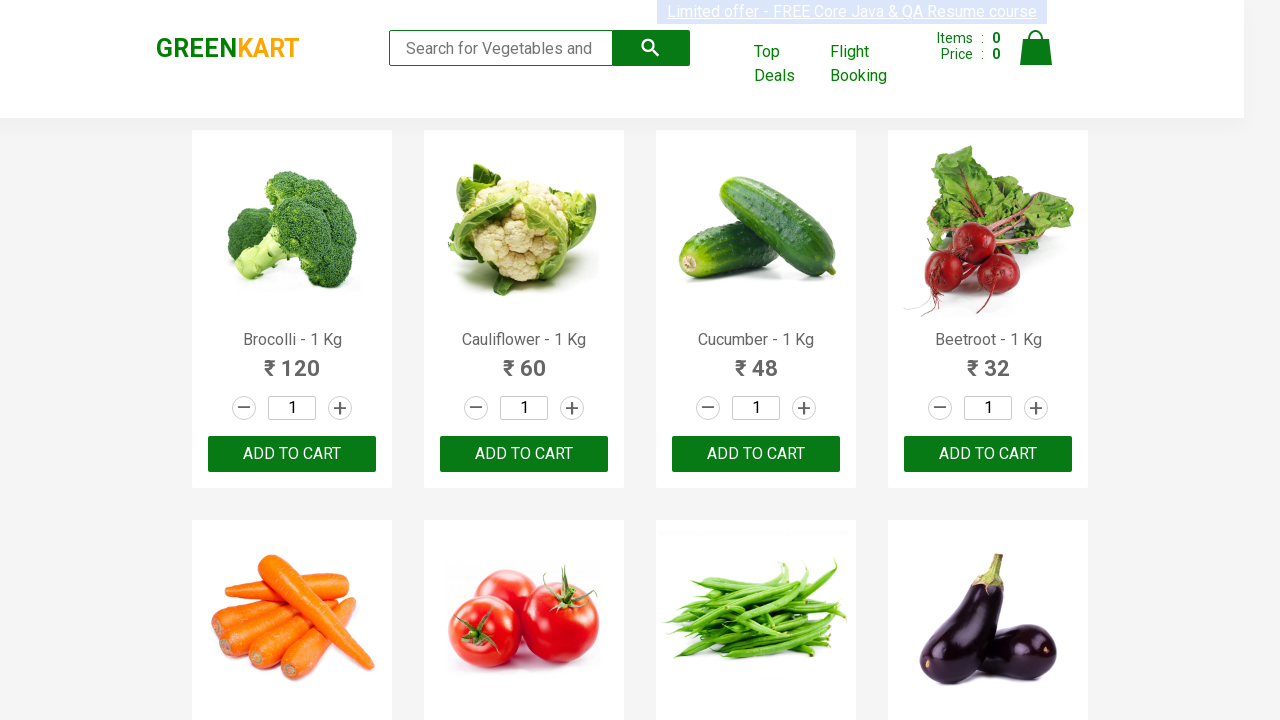

Retrieved all product names from the page
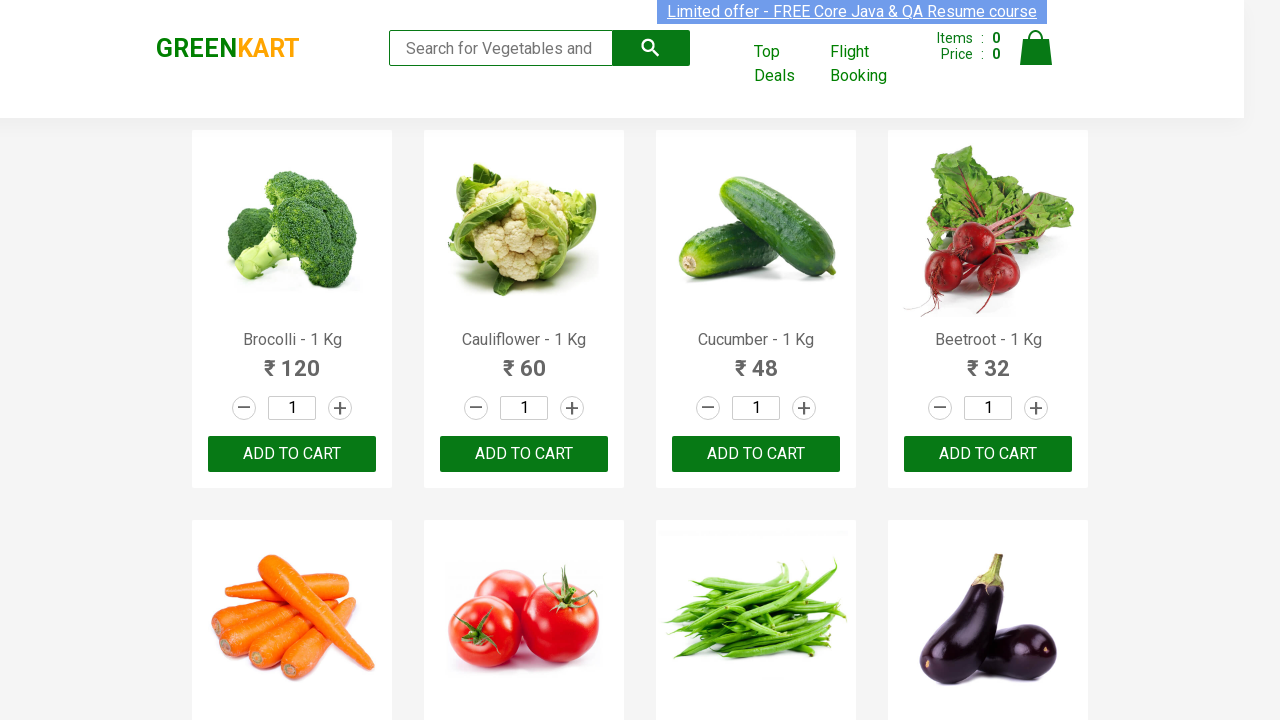

Added 'Brocolli' to cart at (292, 454) on xpath=//div[@class='product-action']/button >> nth=0
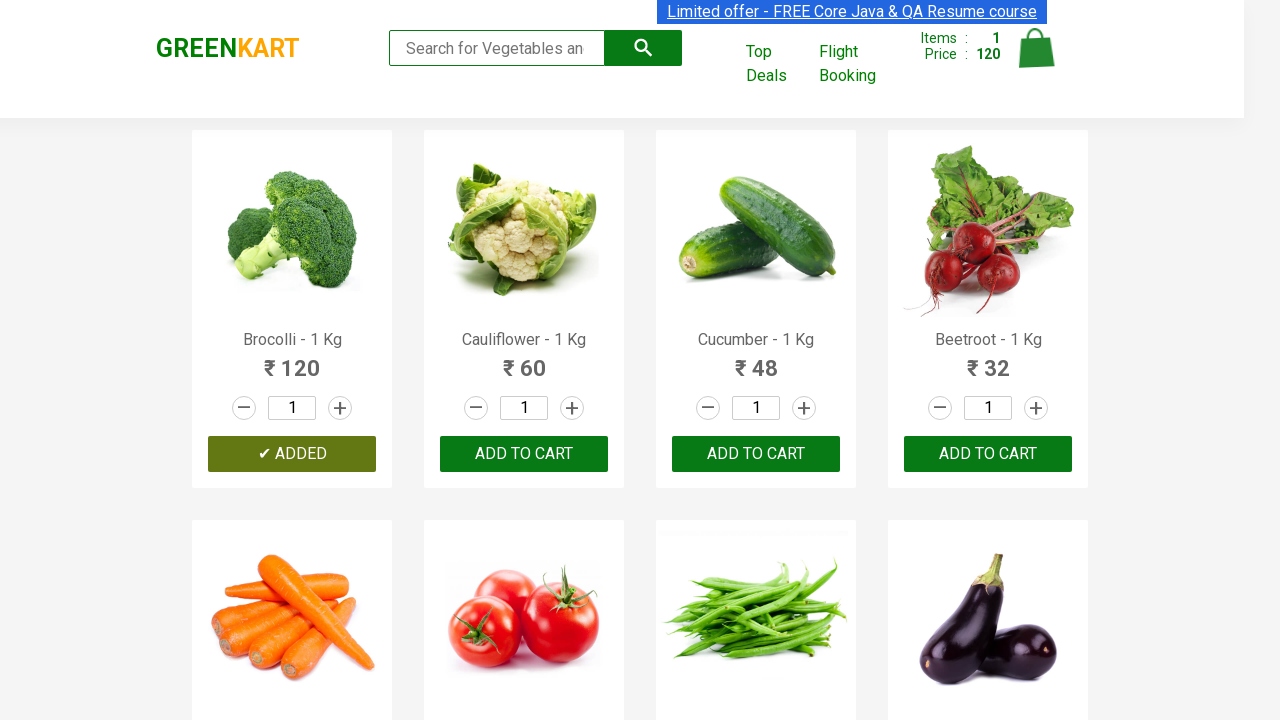

Added 'Cucumber' to cart at (756, 454) on xpath=//div[@class='product-action']/button >> nth=2
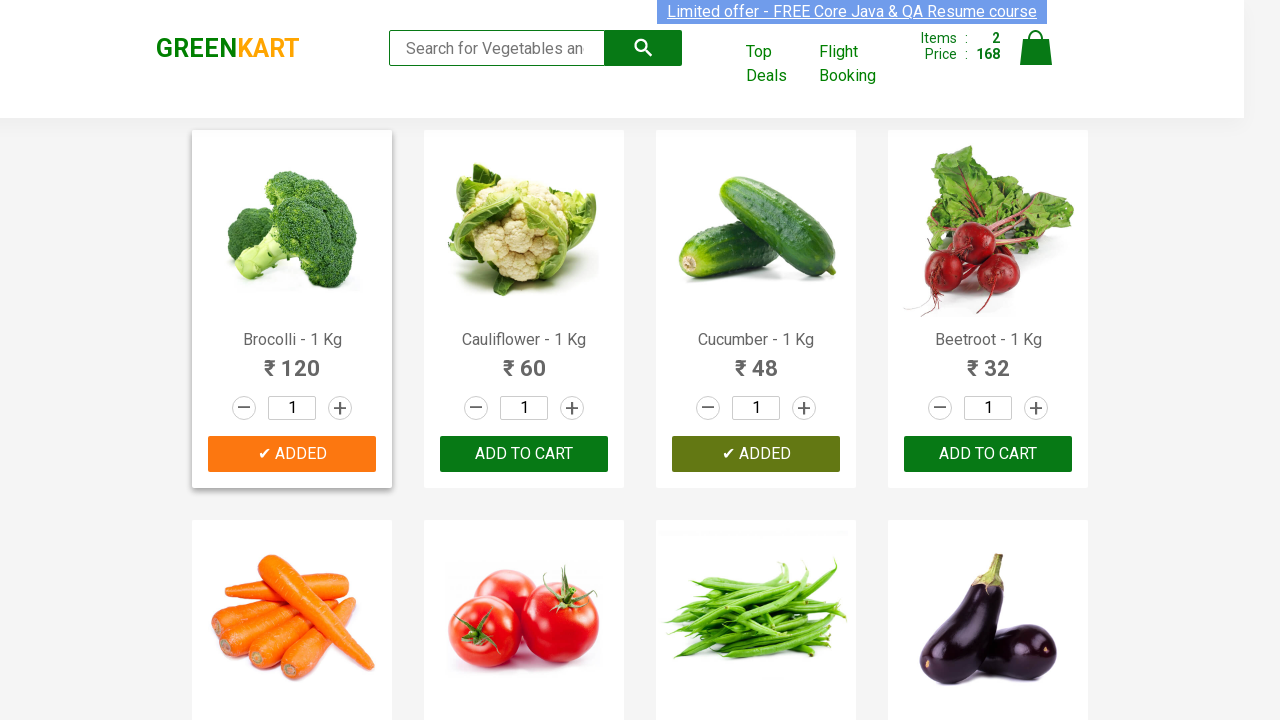

Added 'Beetroot' to cart at (988, 454) on xpath=//div[@class='product-action']/button >> nth=3
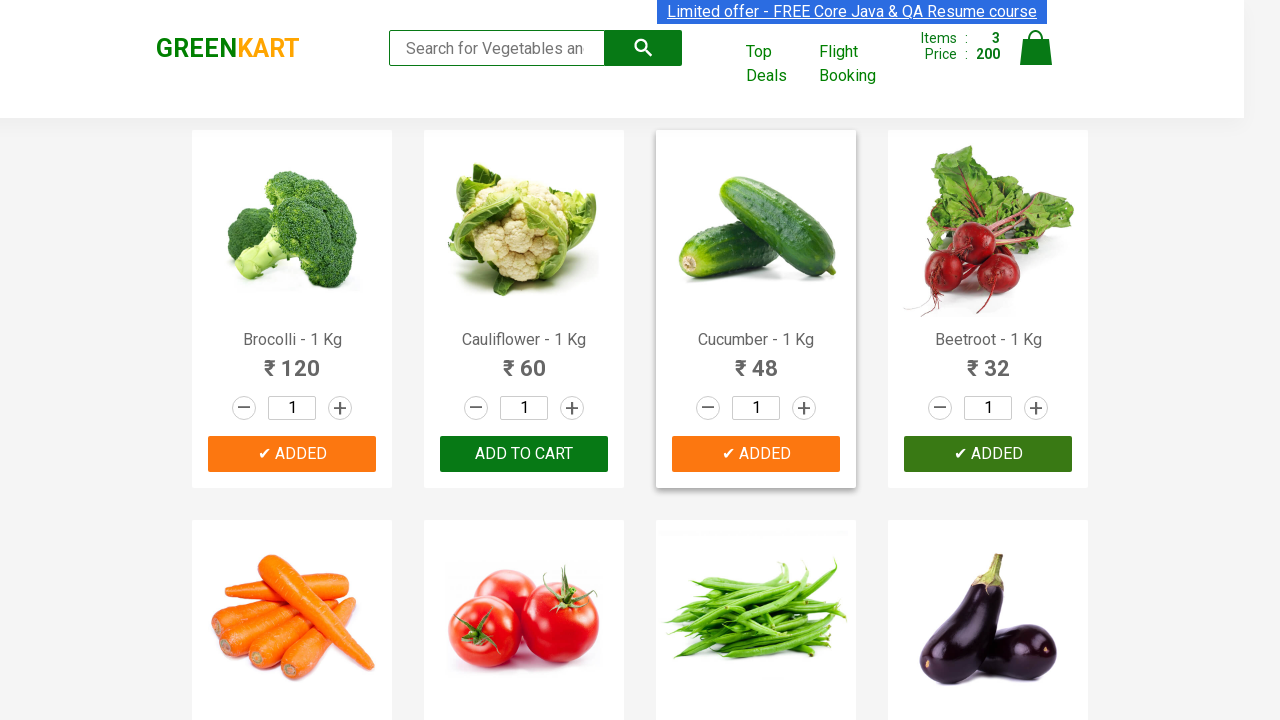

Added 'Carrot' to cart at (292, 360) on xpath=//div[@class='product-action']/button >> nth=4
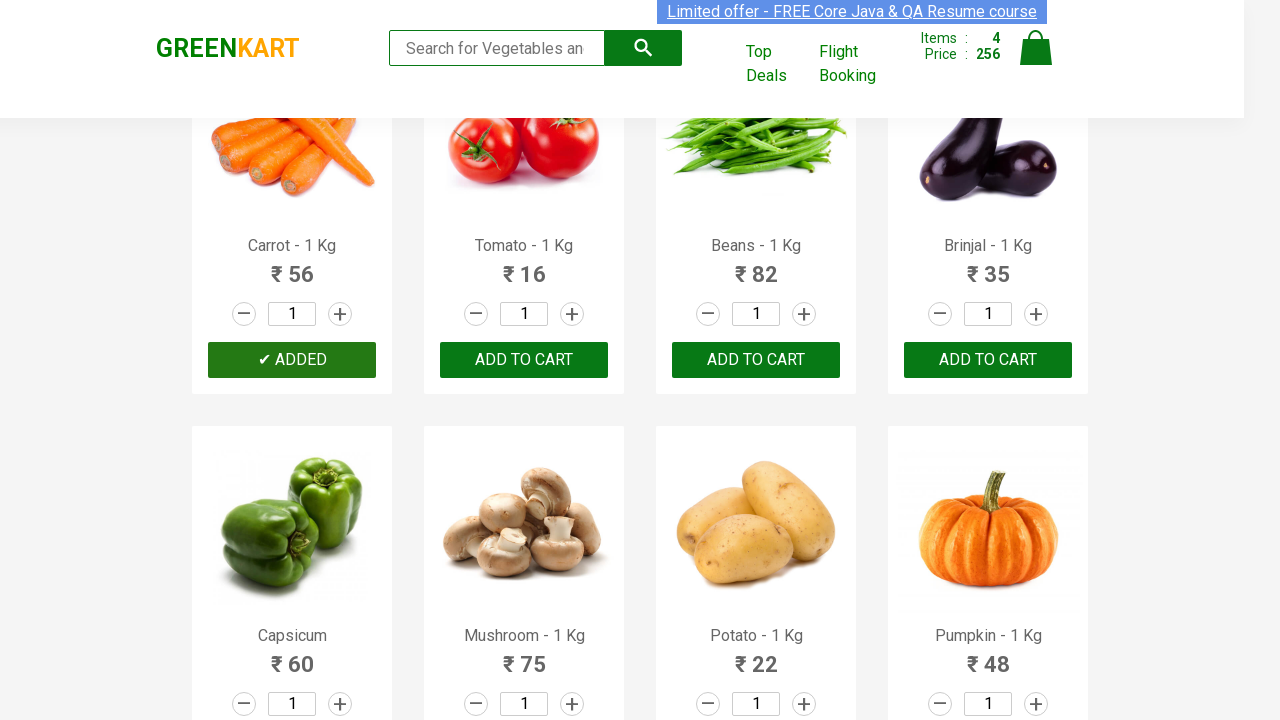

Clicked on cart icon to view cart at (1036, 48) on img[alt='Cart']
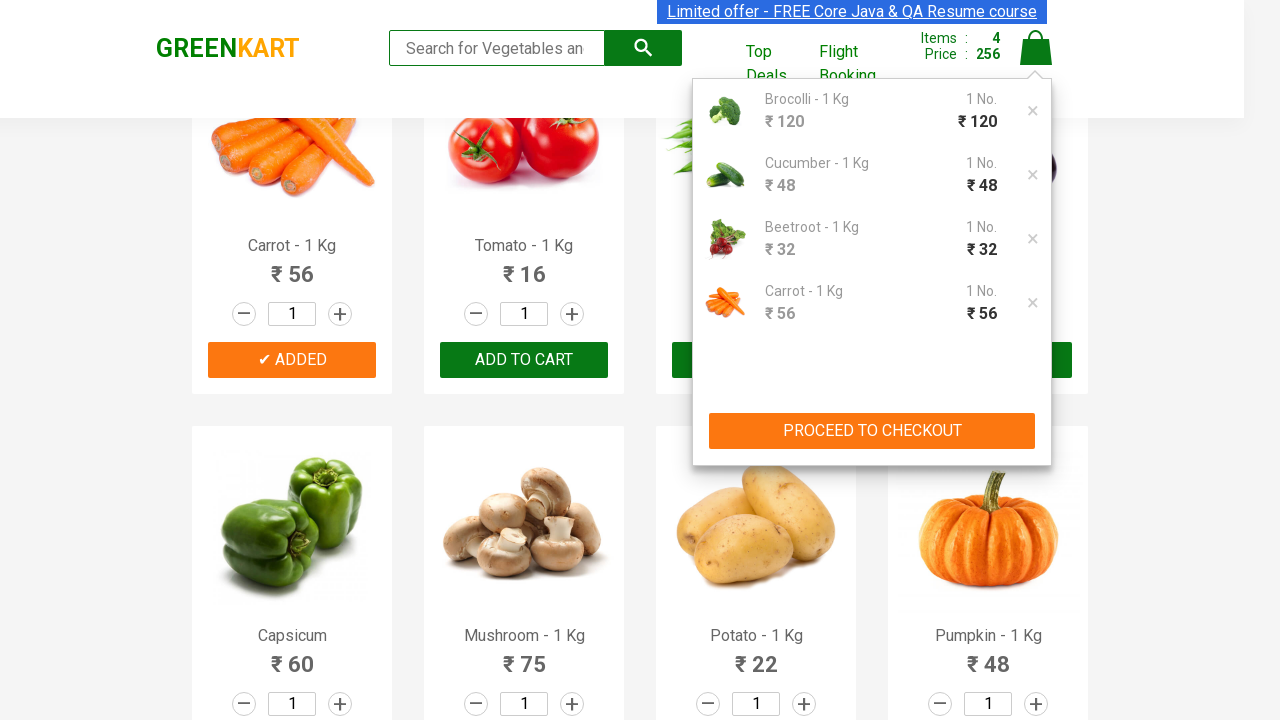

Clicked PROCEED TO CHECKOUT button at (872, 431) on xpath=//button[contains(text(),'PROCEED TO CHECKOUT')]
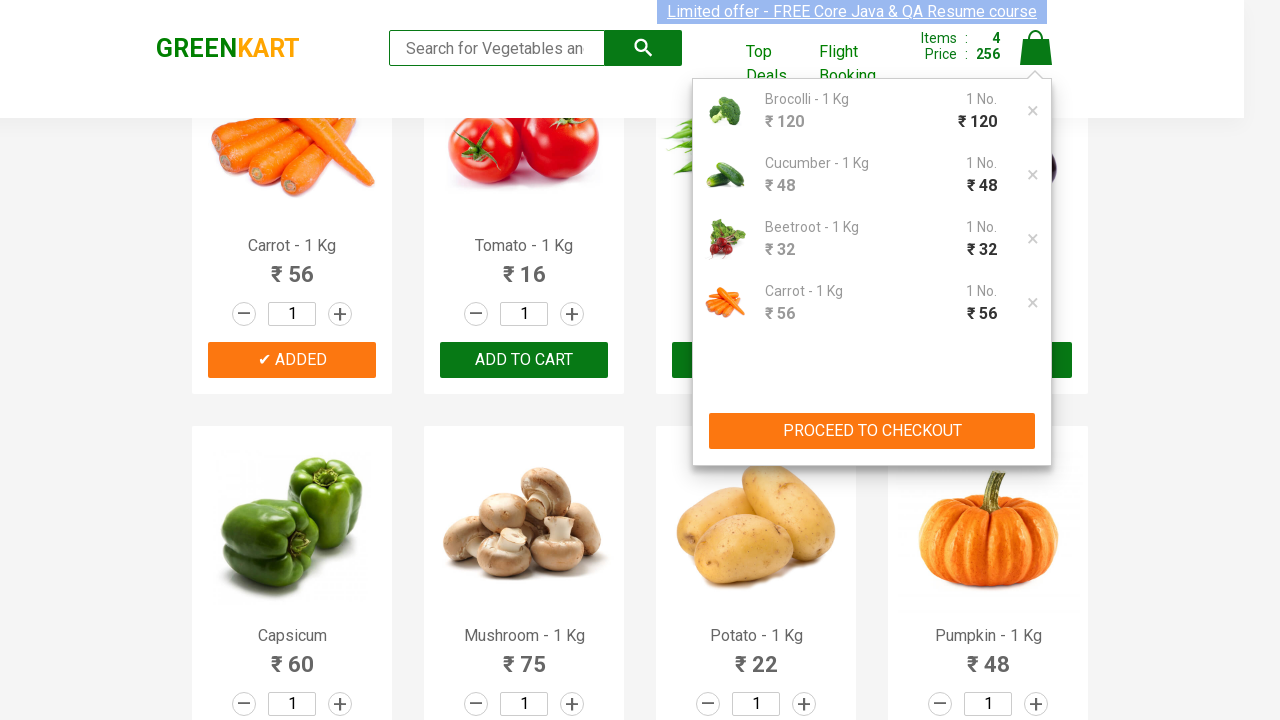

Promo code input field is now visible
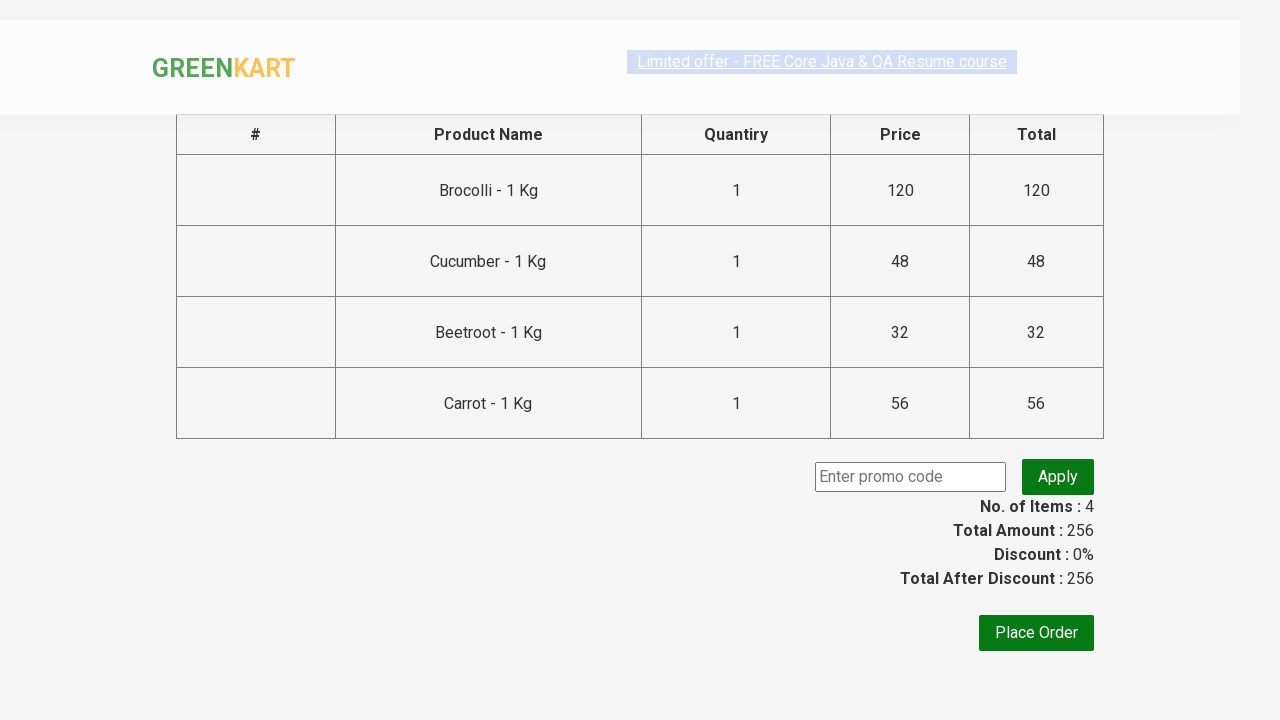

Entered promo code 'rahulshettyacademy' in the promo field on input[class='promoCode']
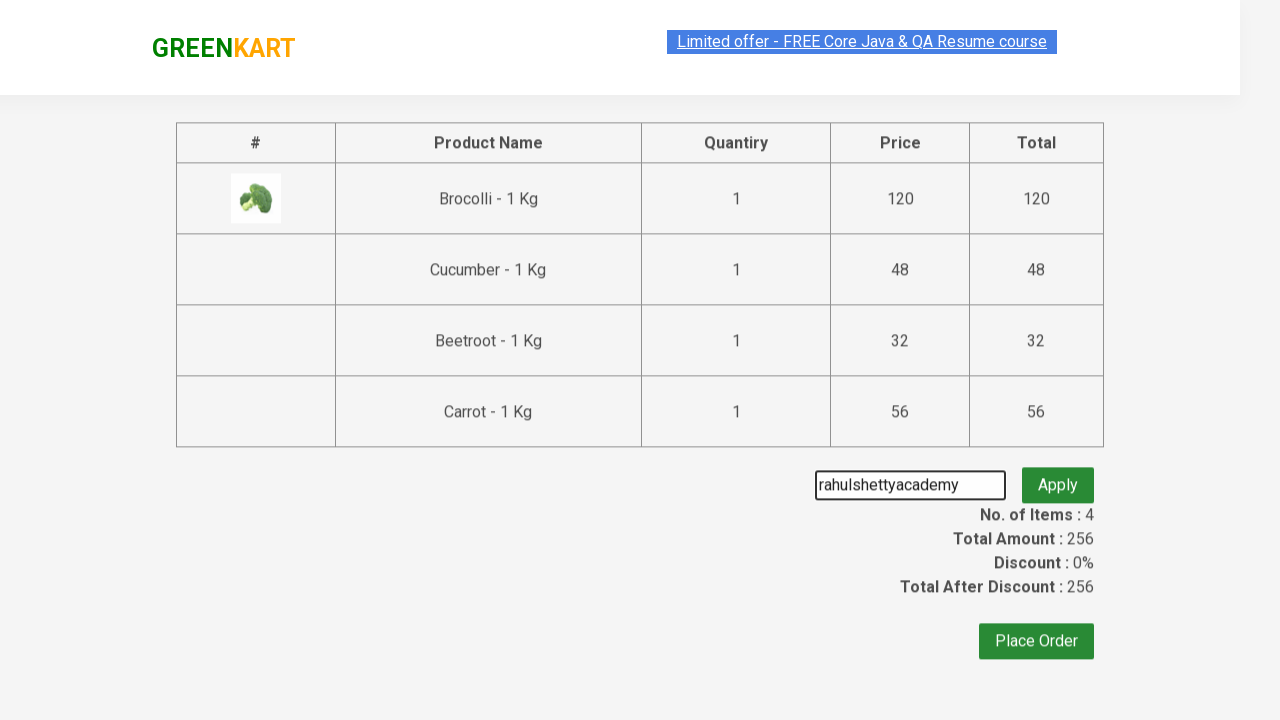

Clicked apply promo button at (1058, 477) on [class='promoBtn']
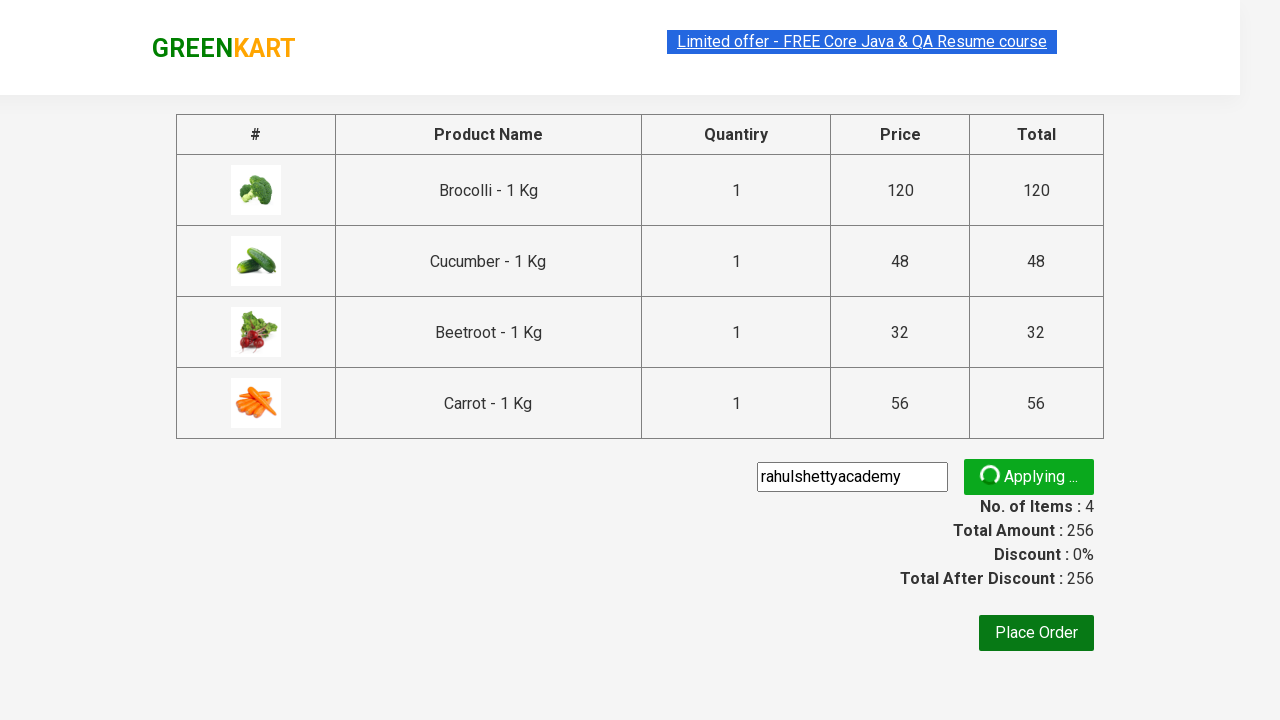

Promo info message appeared on the page
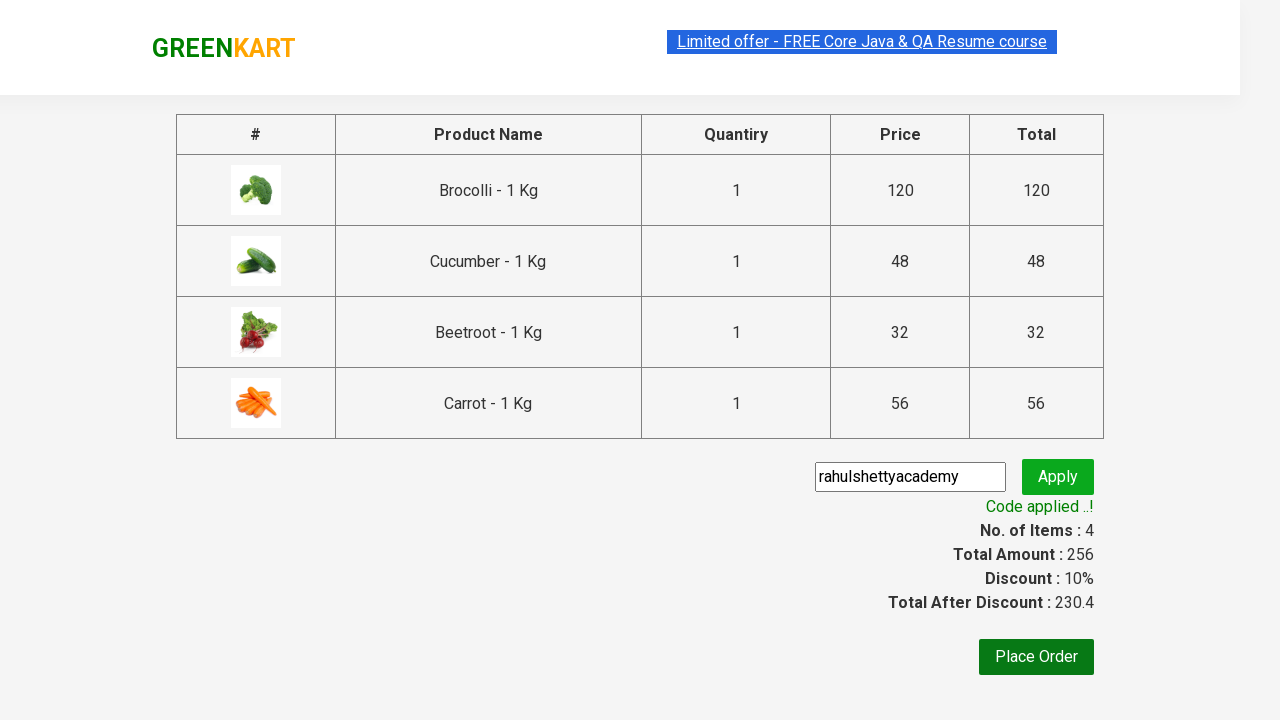

Retrieved promo message: Code applied ..!
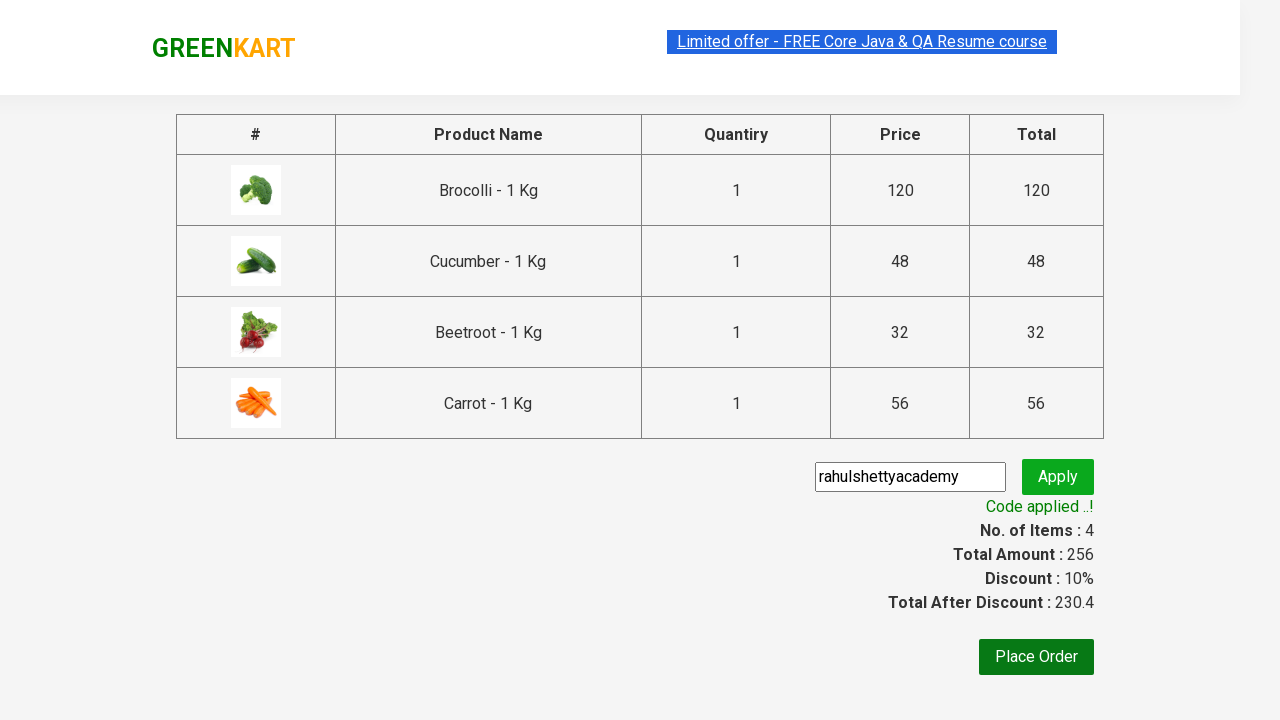

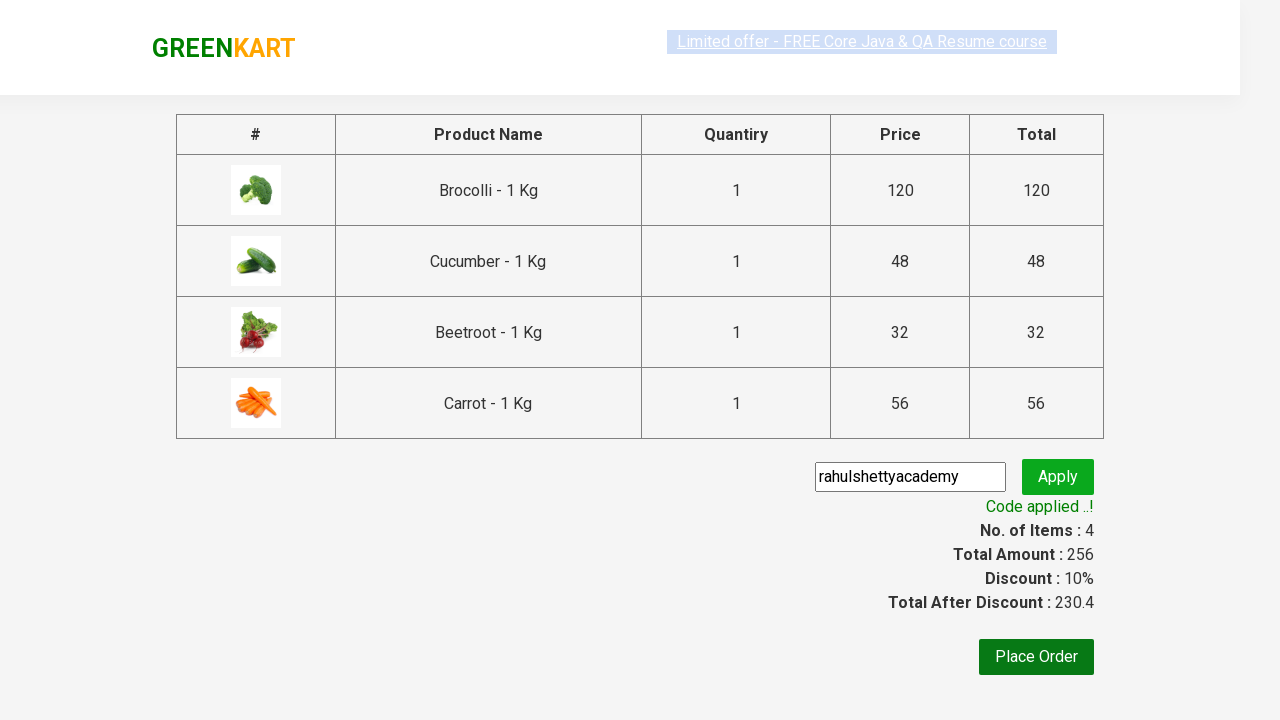